Tests click functionality by clicking the "Add Element" button to add a new element to the page

Starting URL: http://the-internet.herokuapp.com/add_remove_elements/

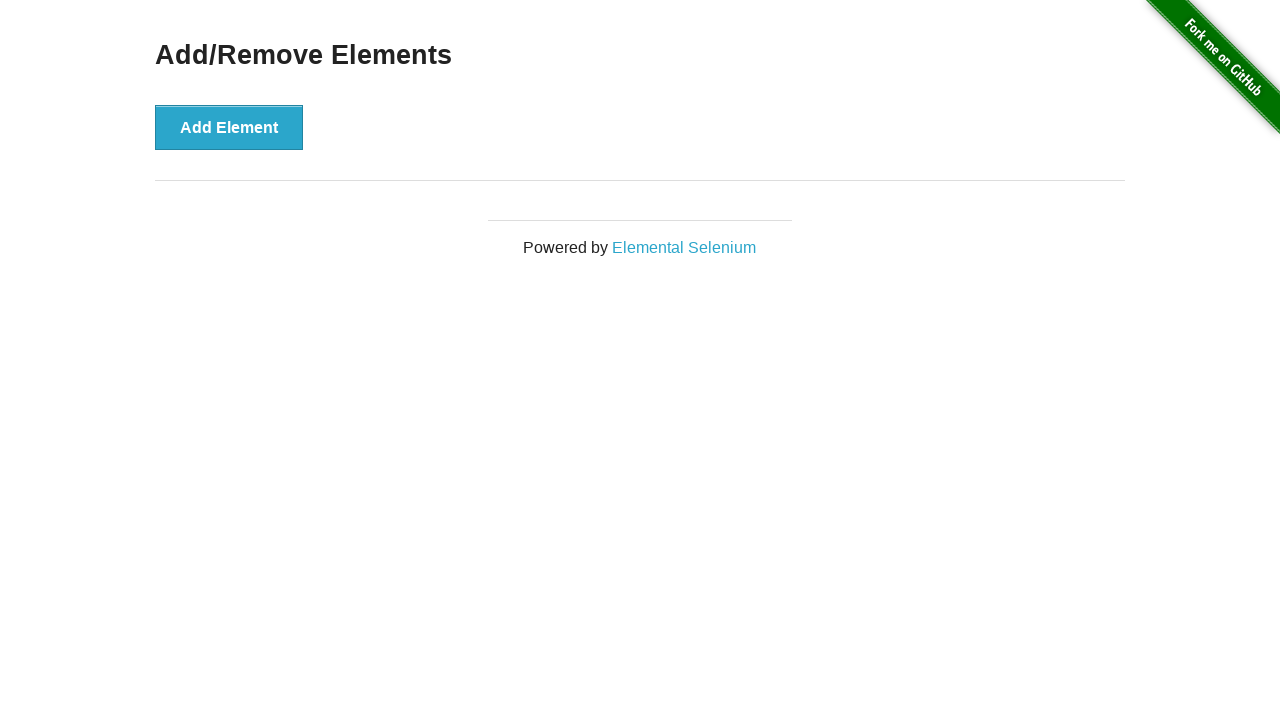

Clicked the 'Add Element' button at (229, 127) on xpath=//button[text()='Add Element']
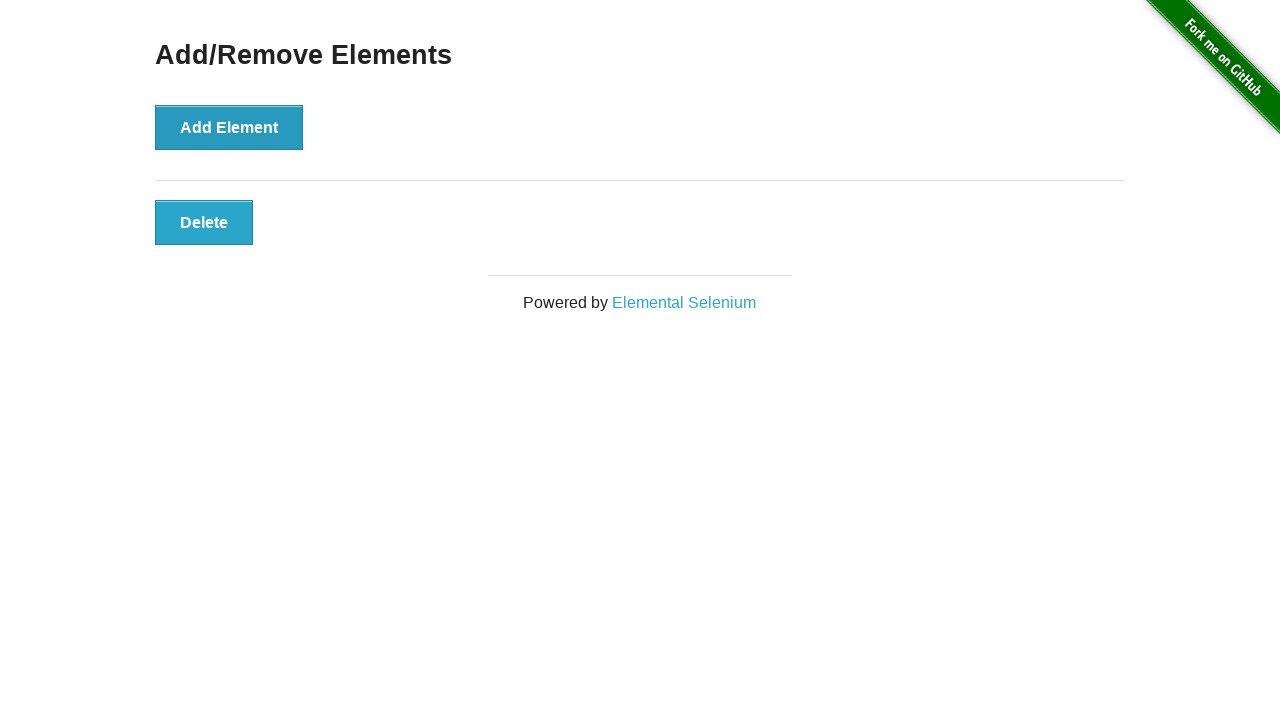

New element with class 'added-manually' appeared on the page
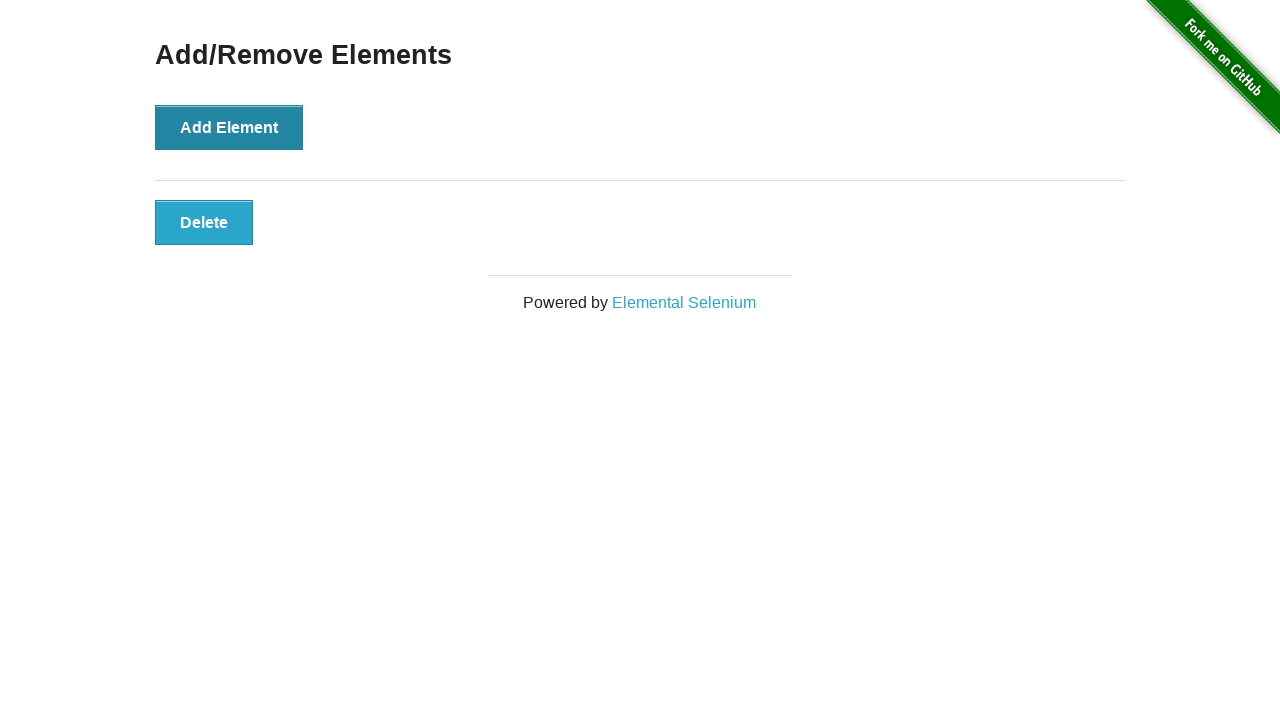

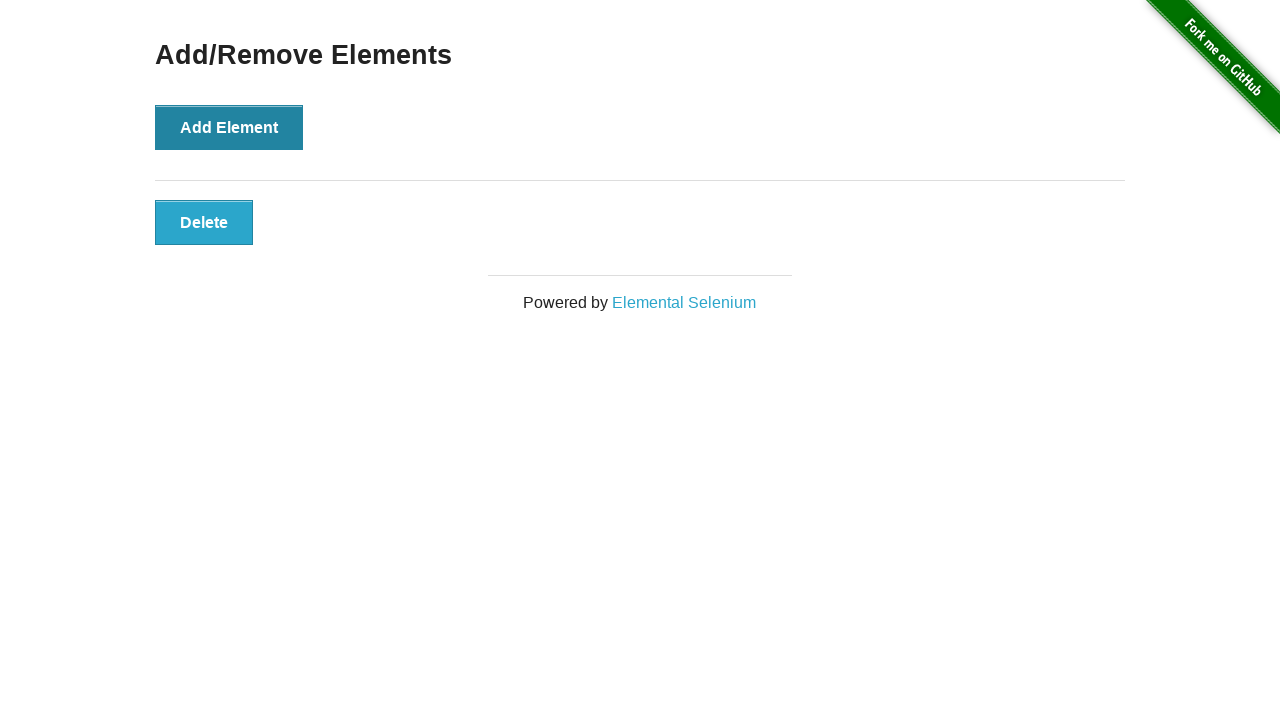